Tests navigation by clicking on links in the page - clicks the second link (likely About), then clicks the first link (likely Home) to return.

Starting URL: https://contacts-app.tobbymarshall815.vercel.app/home

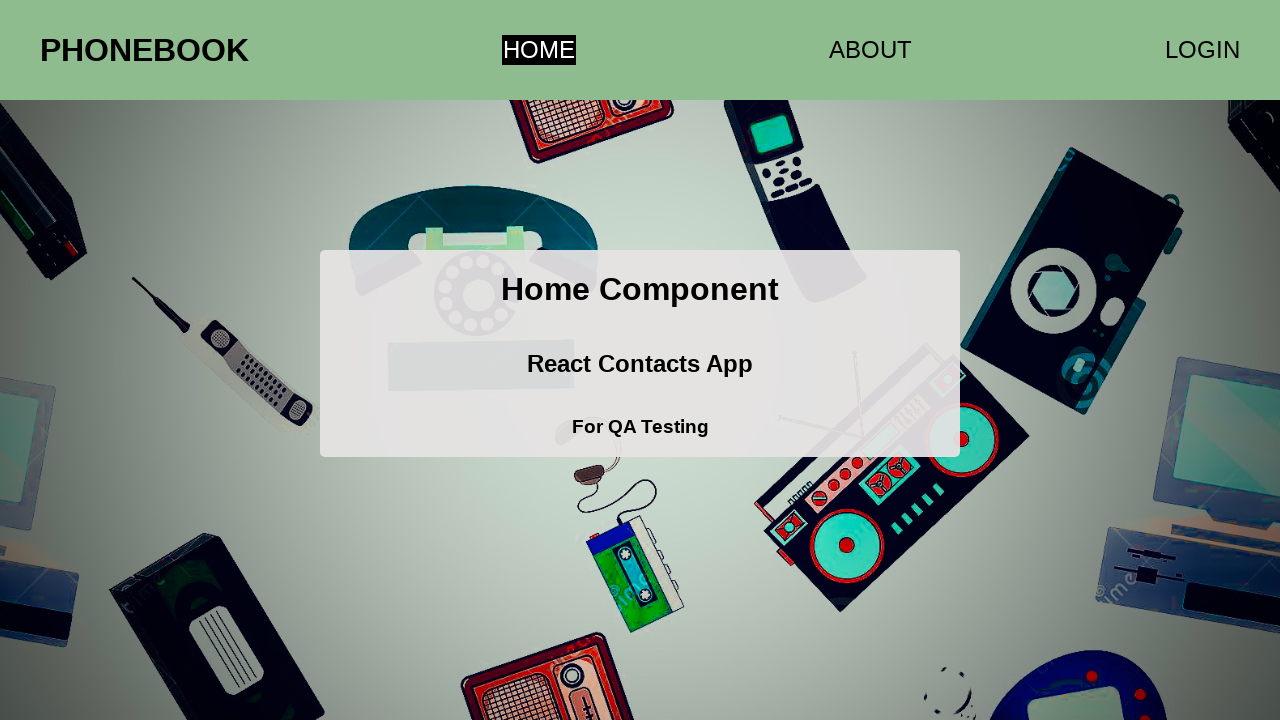

Located all links on the page
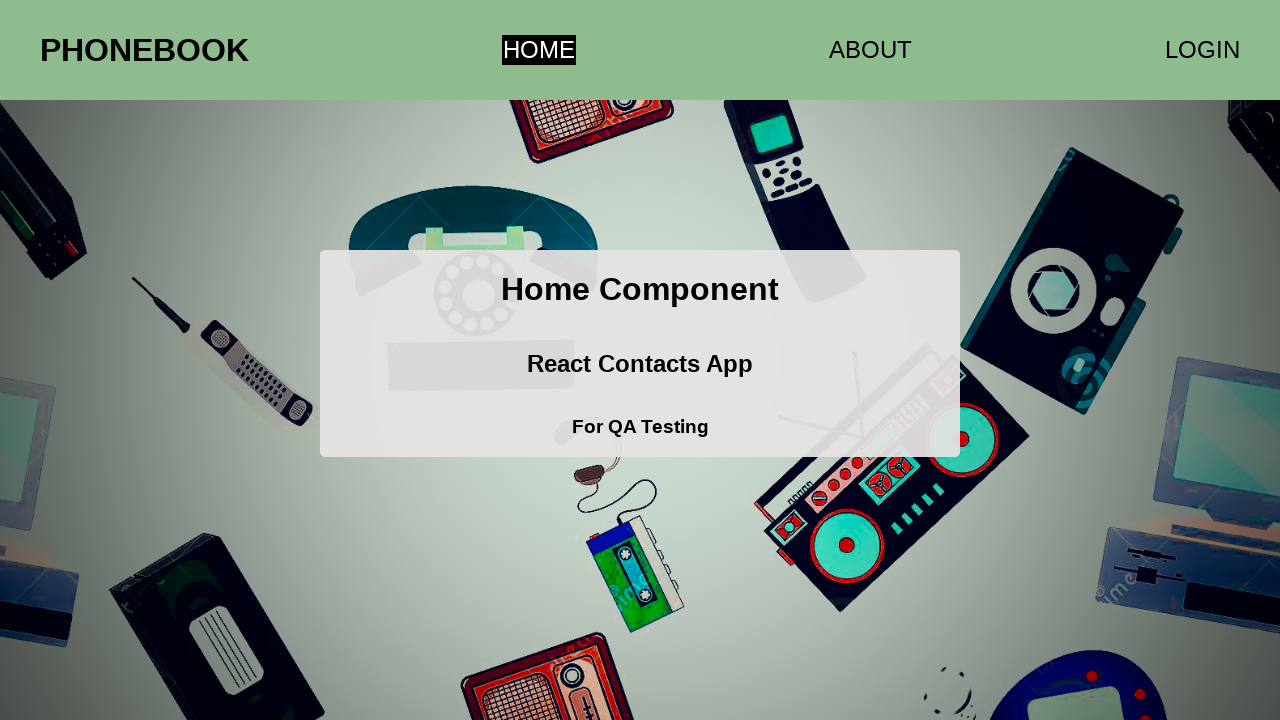

Clicked the second link (About) at (870, 50) on a >> nth=1
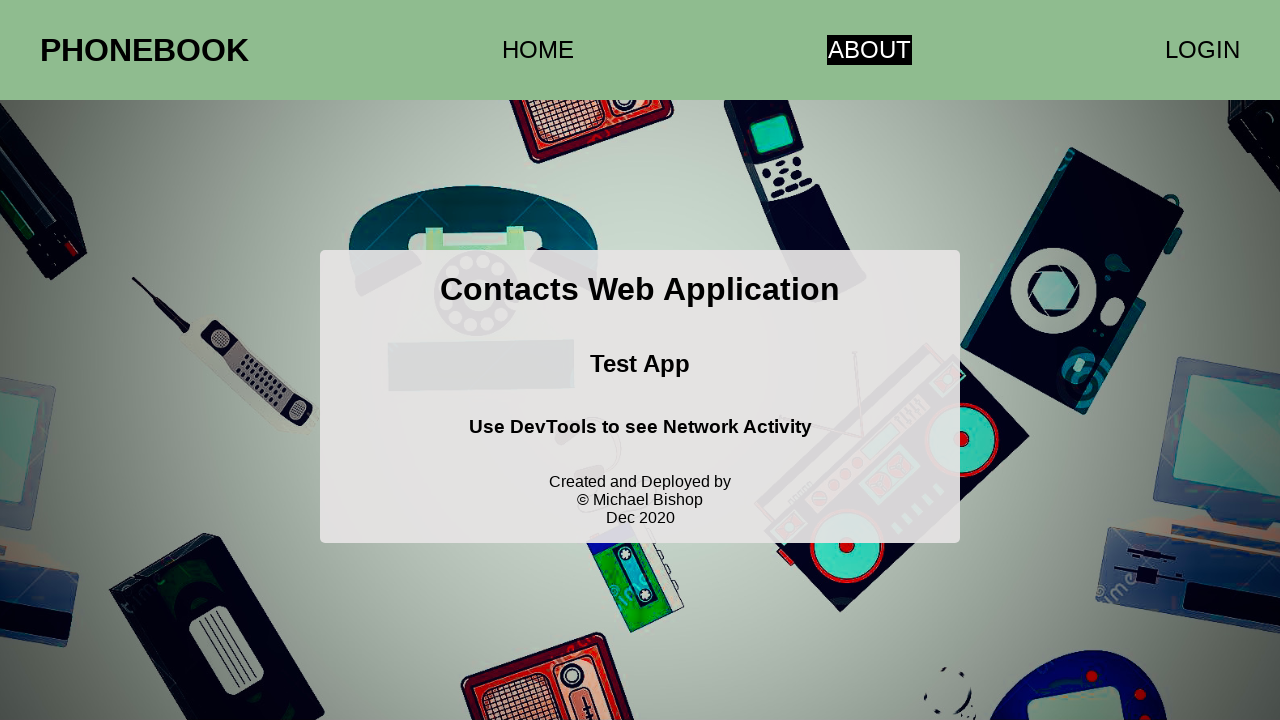

Clicked the first link (Home) to return at (538, 50) on a >> nth=0
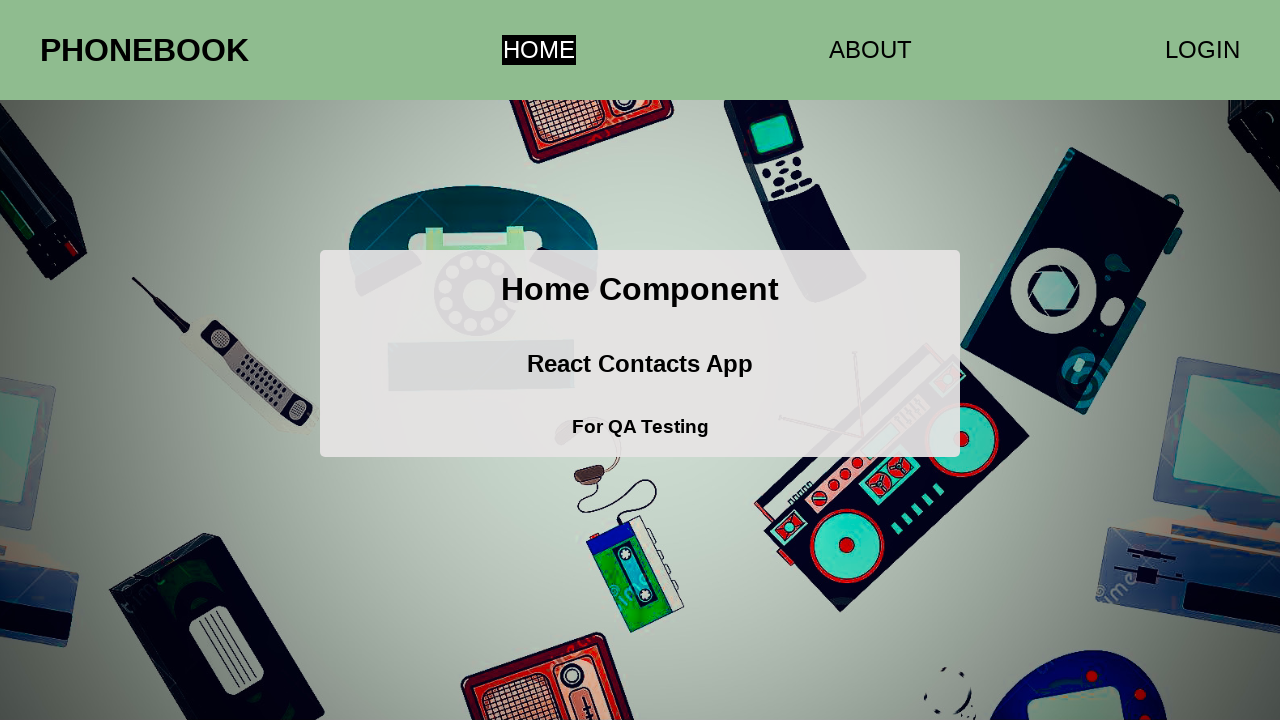

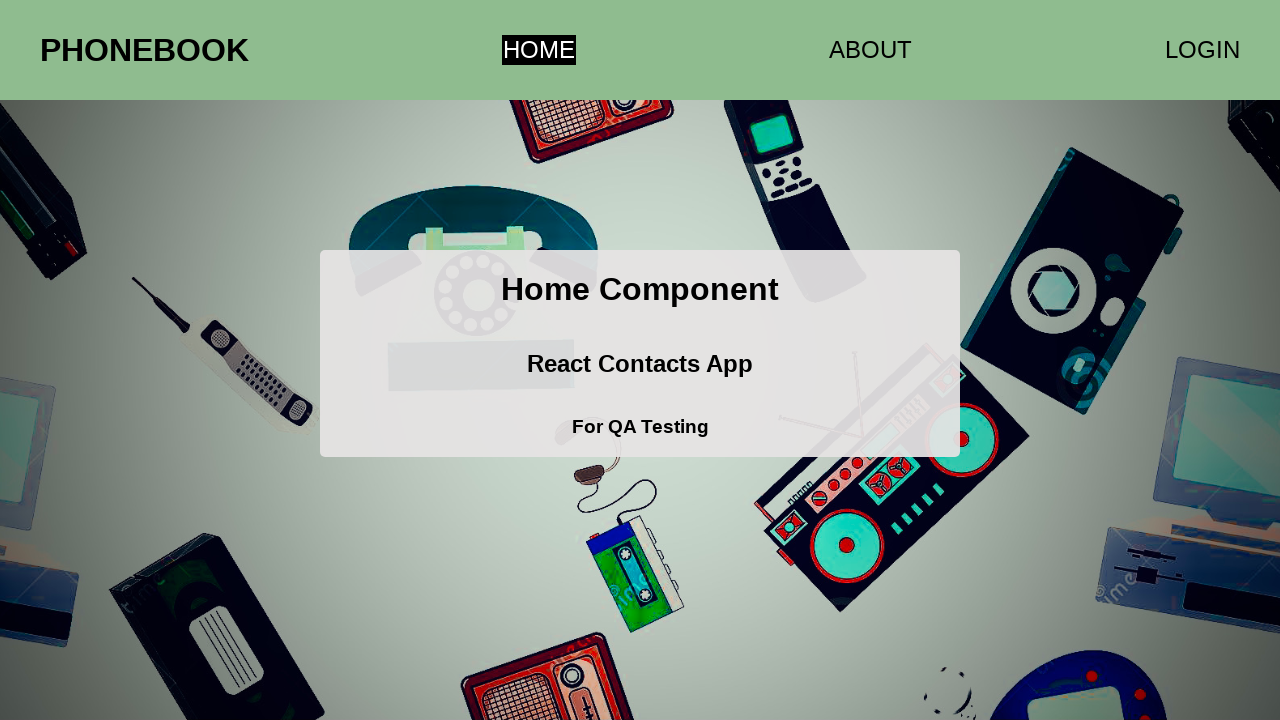